Tests element visibility by clicking hide/show buttons and verifying an element's display state changes

Starting URL: https://rahulshettyacademy.com/AutomationPractice/

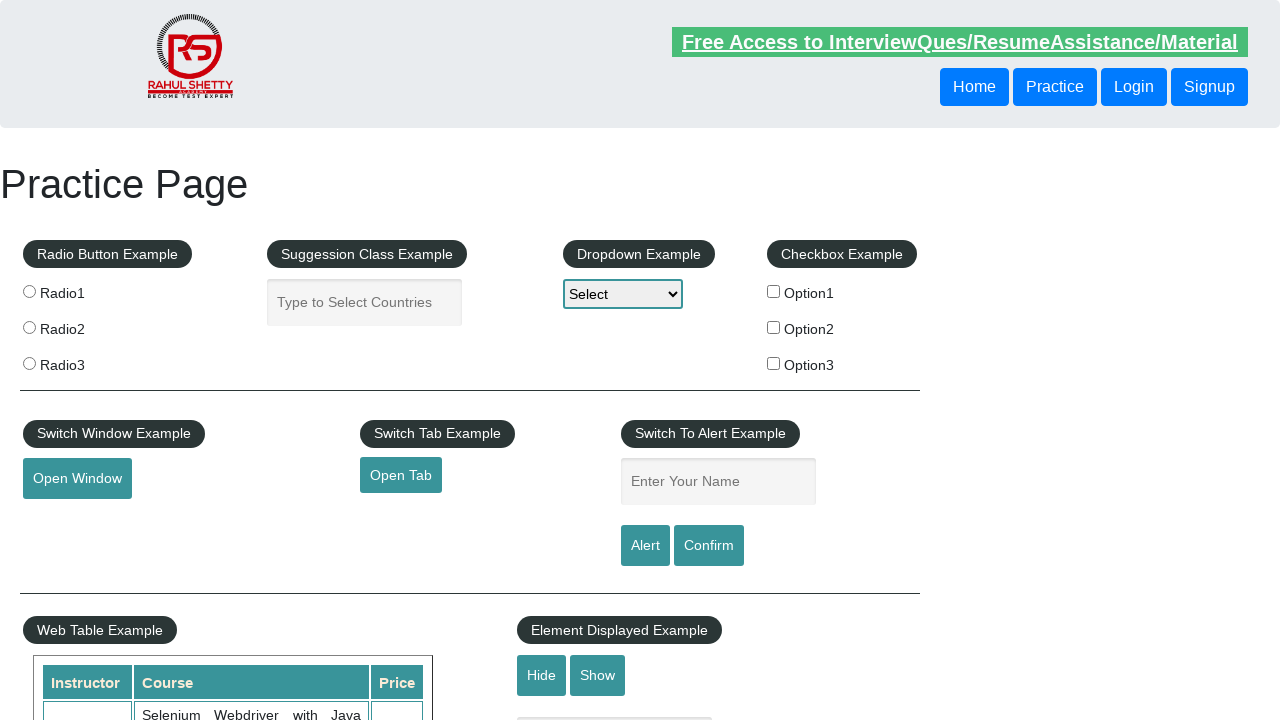

Verified text box is initially visible
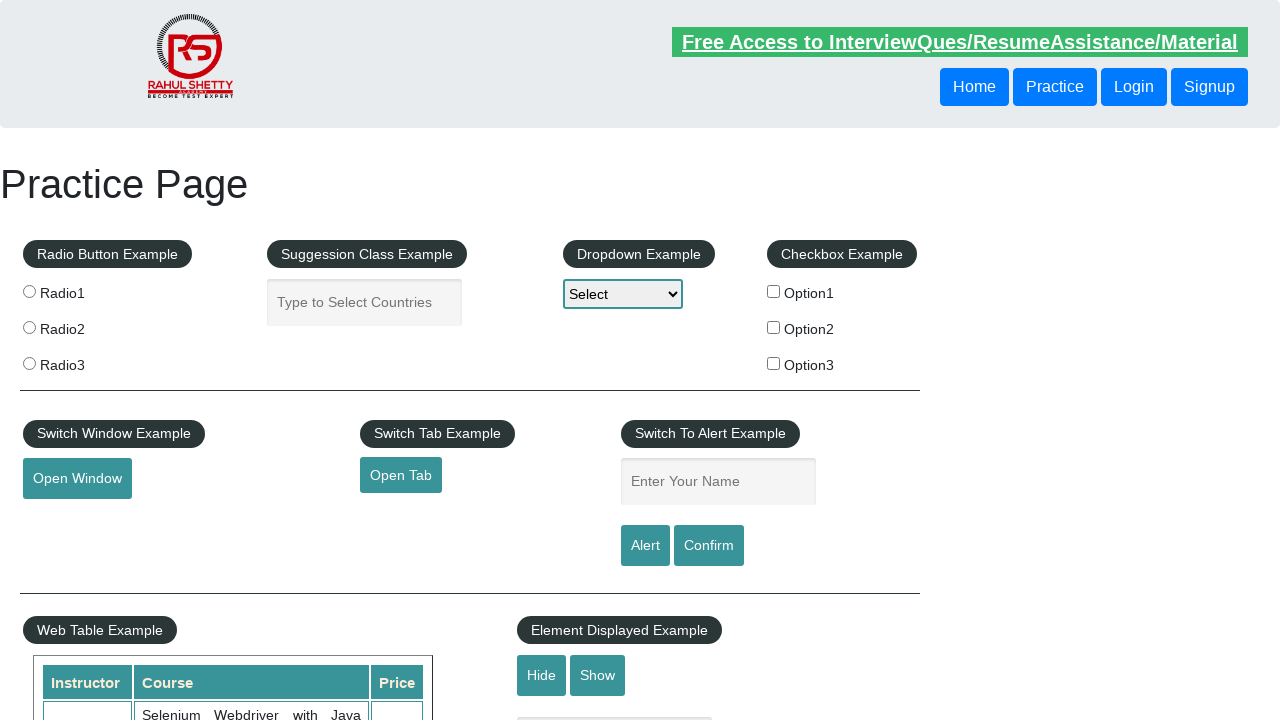

Clicked hide button to hide the text box at (542, 675) on #hide-textbox
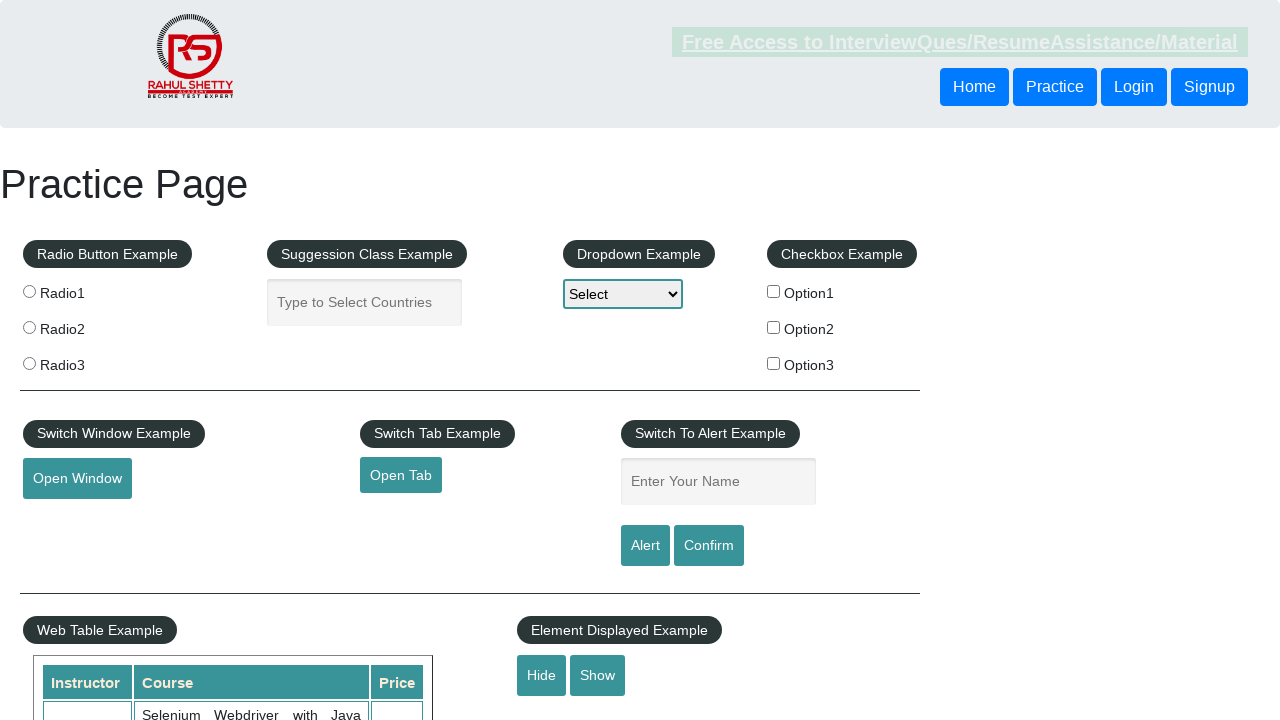

Verified text box is now hidden
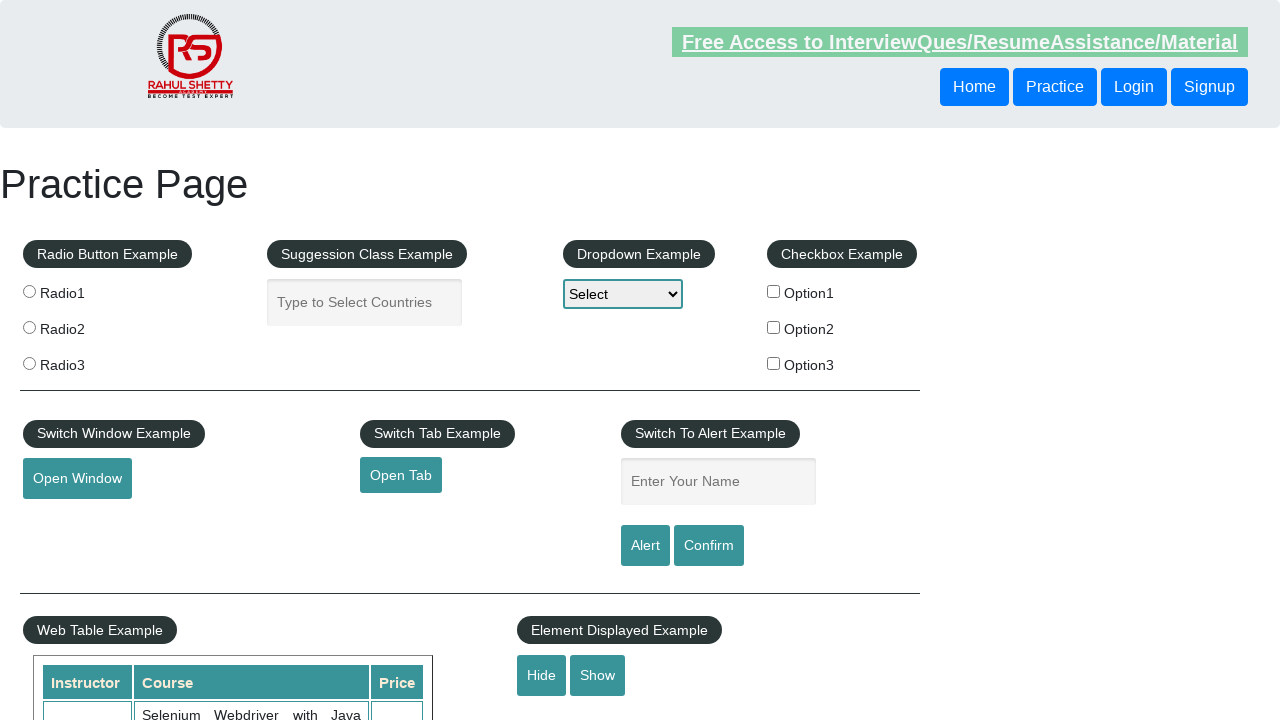

Clicked show button to display the text box again at (598, 675) on #show-textbox
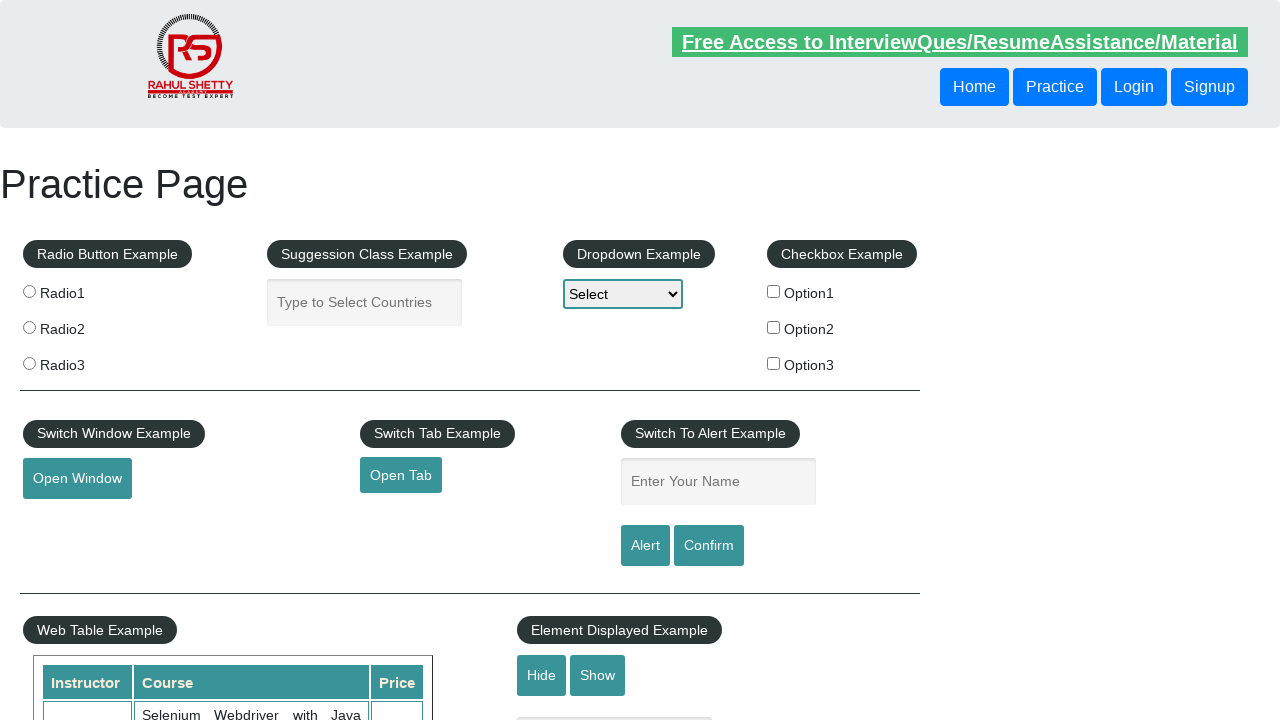

Verified text box is visible again
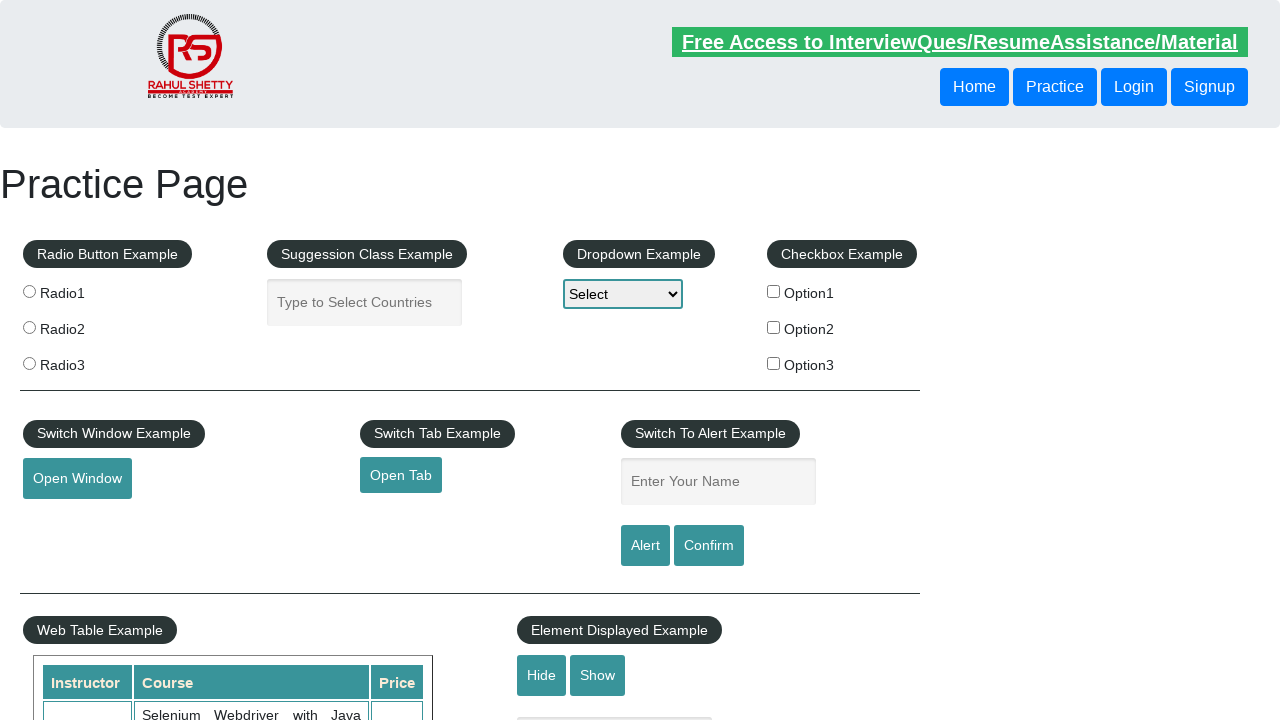

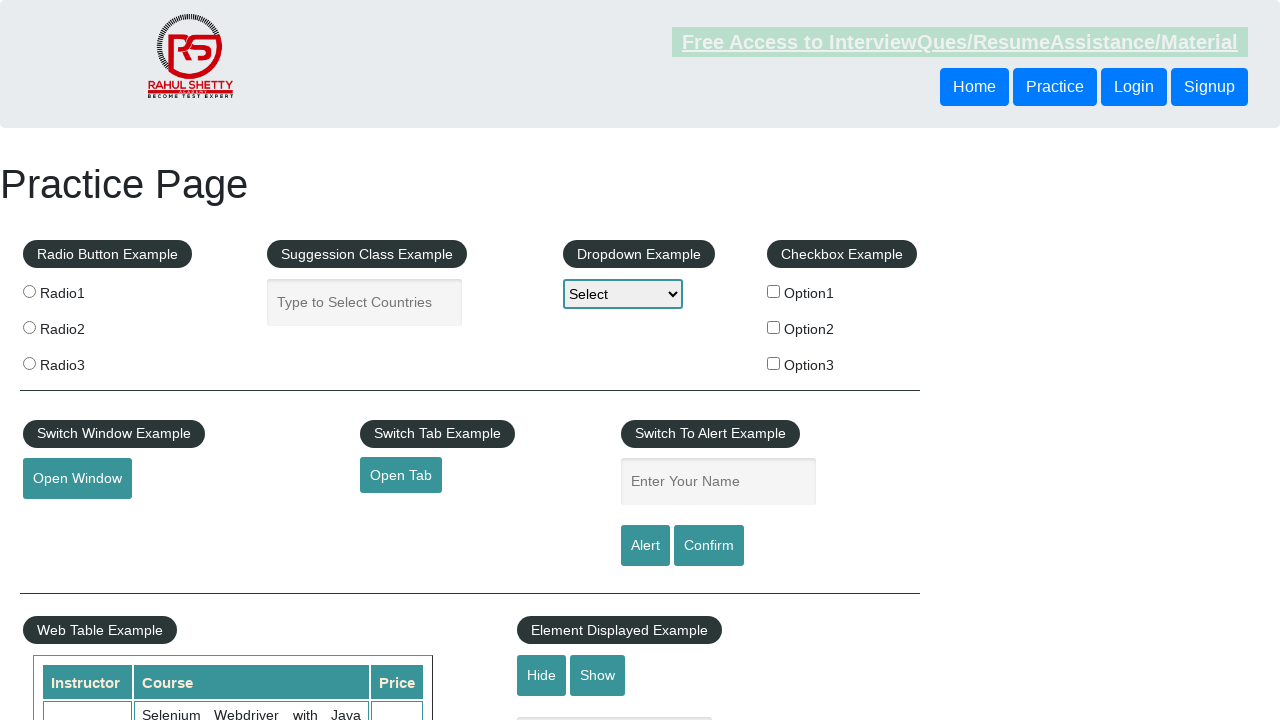